Tests various input element handling functionalities including typing text, appending text, getting attribute values, clearing fields, and checking disabled/readonly states on a practice website.

Starting URL: https://letcode.in/test

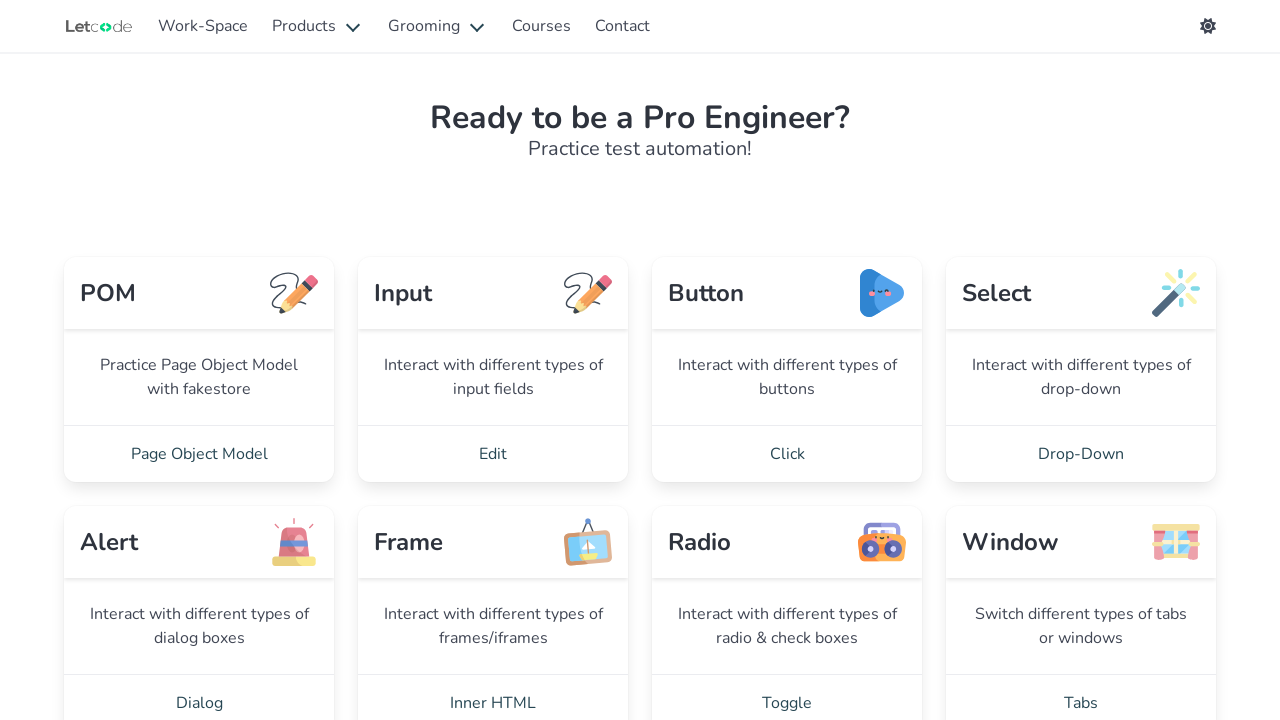

Clicked on Edit link to navigate to input page at (493, 454) on internal:role=link[name="Edit"i]
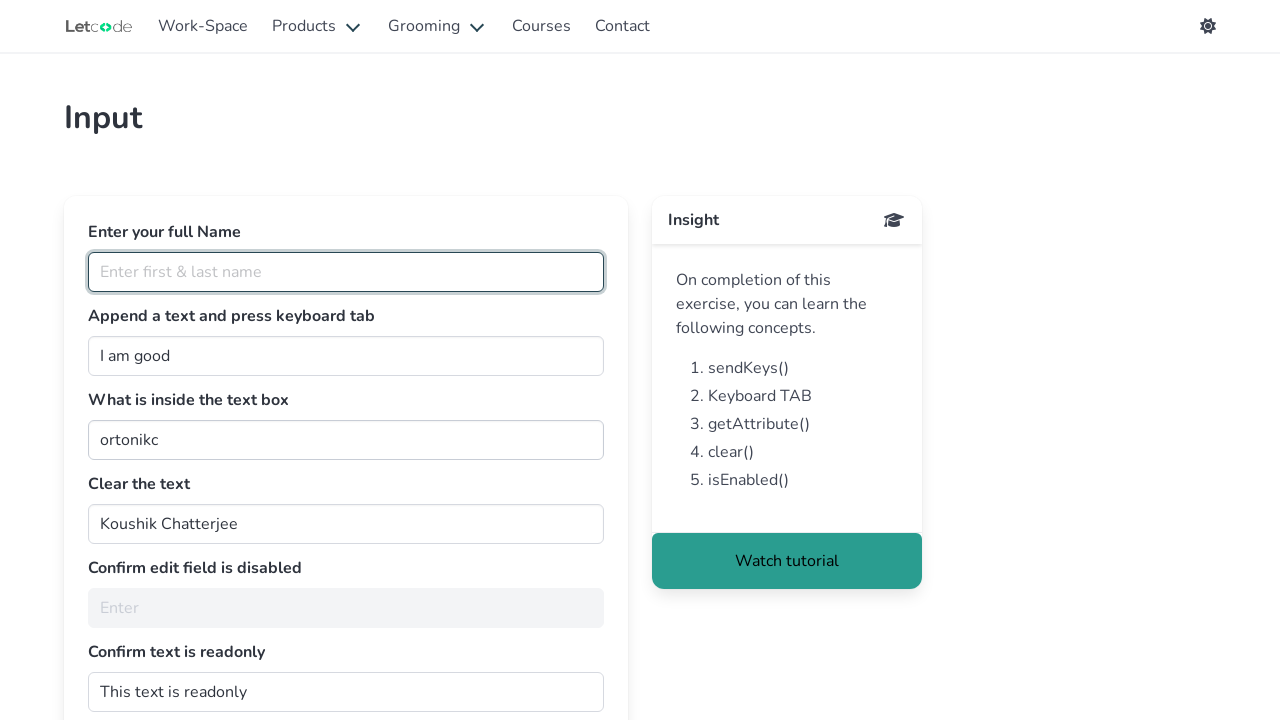

Typed 'Narmada Nalubolu' in fullName input field on #fullName
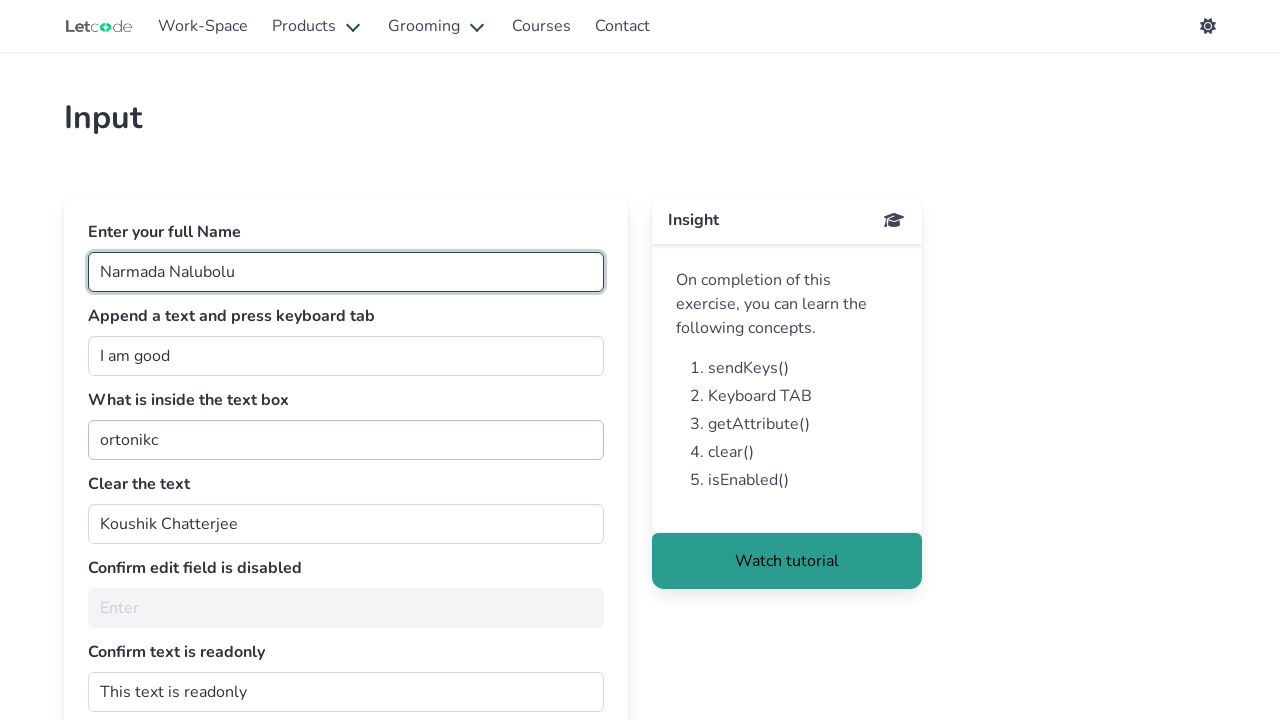

Focused on join input field on #join
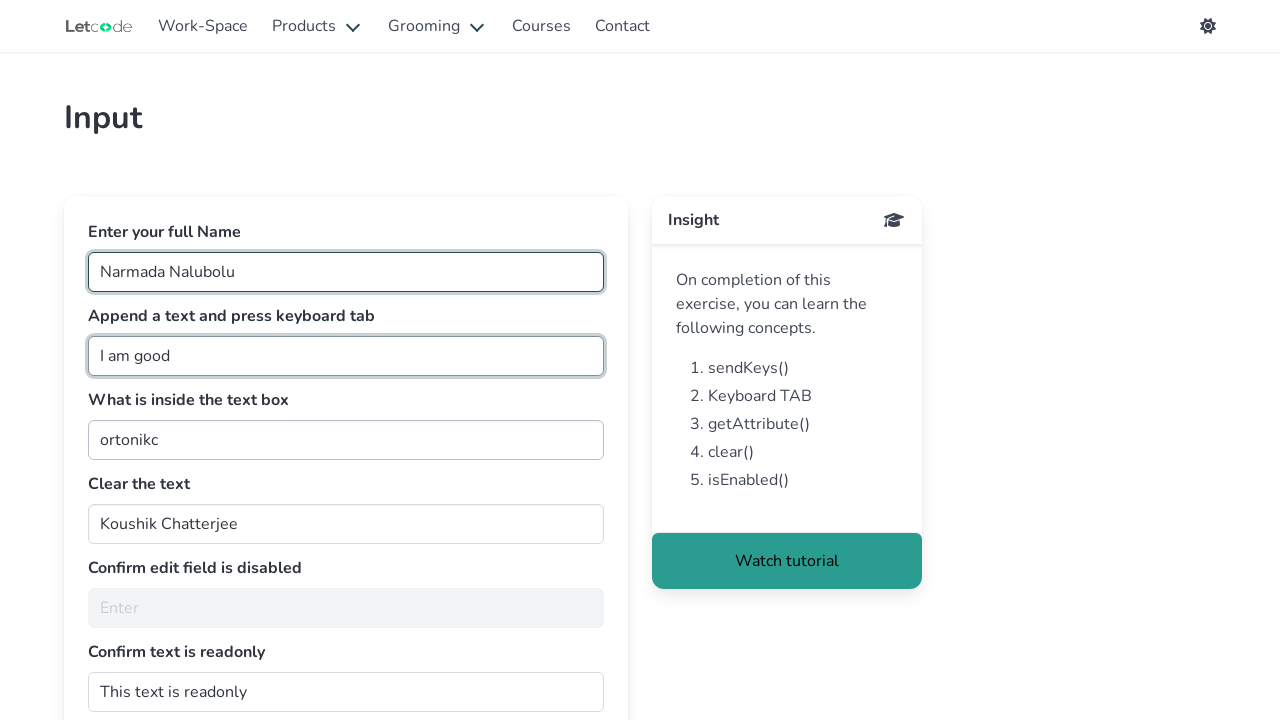

Pressed End key to move cursor to end of join field
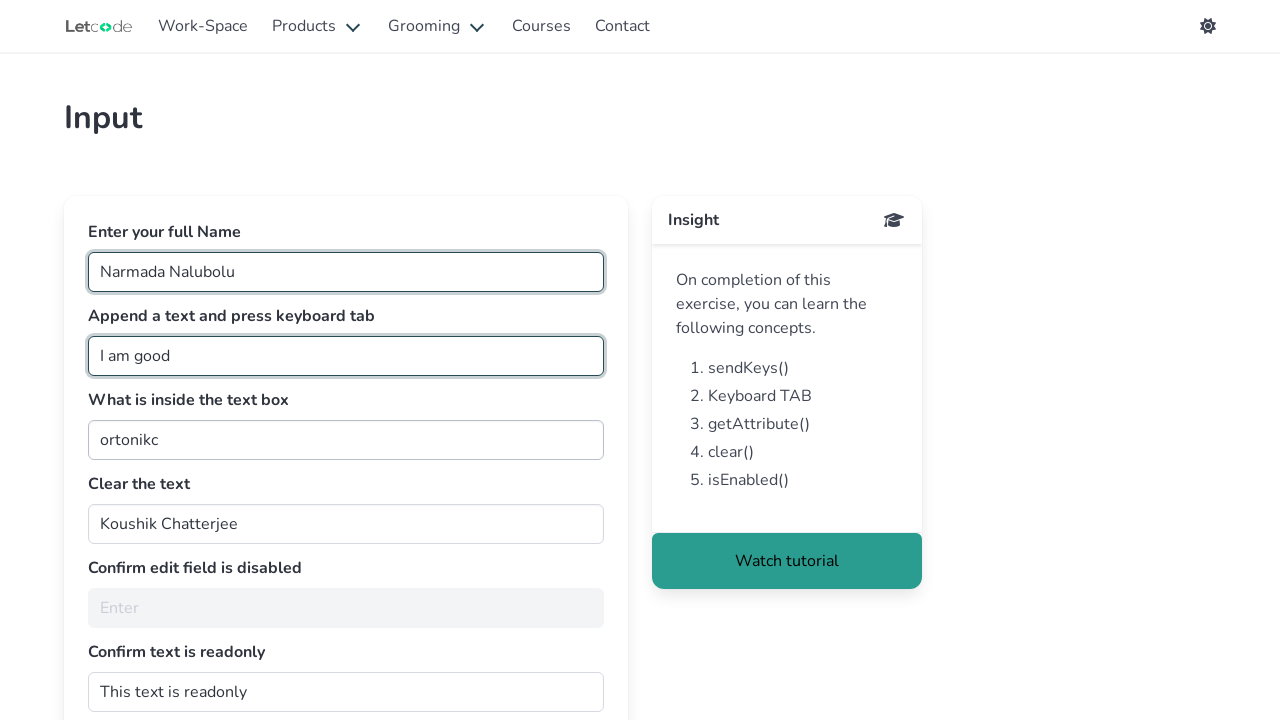

Appended ' Narmada' to join input field on #join
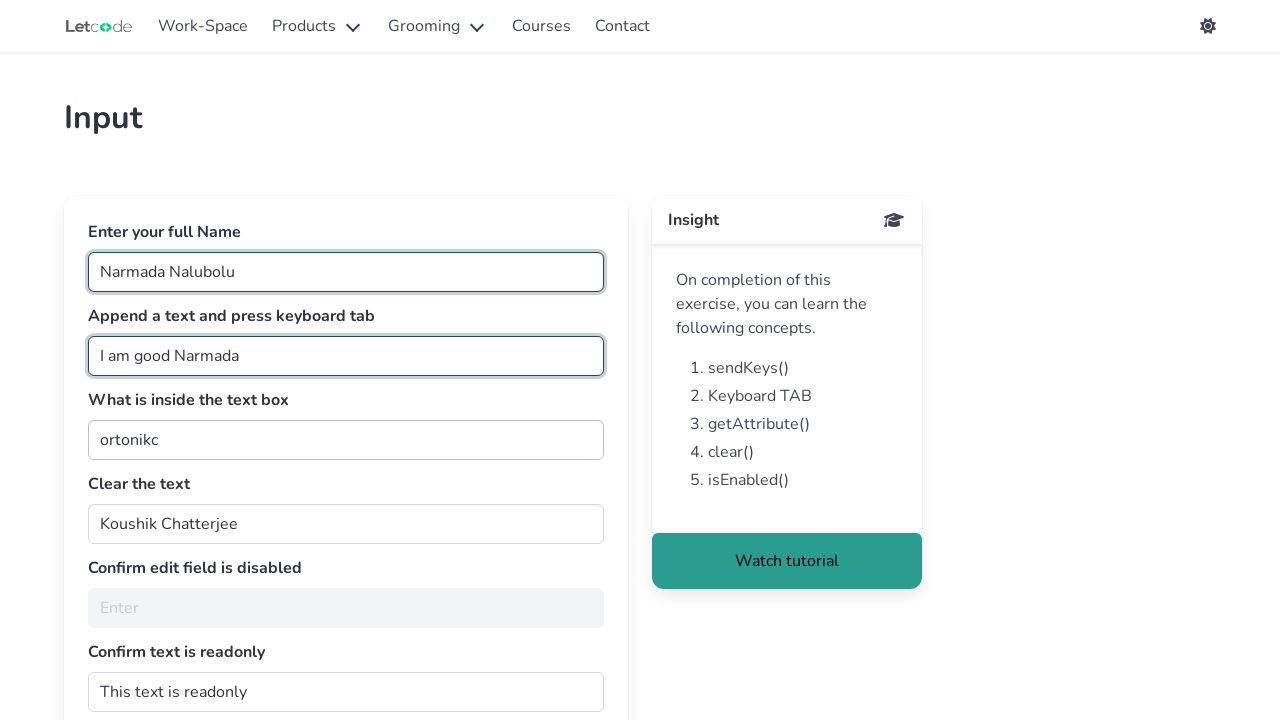

Retrieved text from getMe field: 'ortonikc'
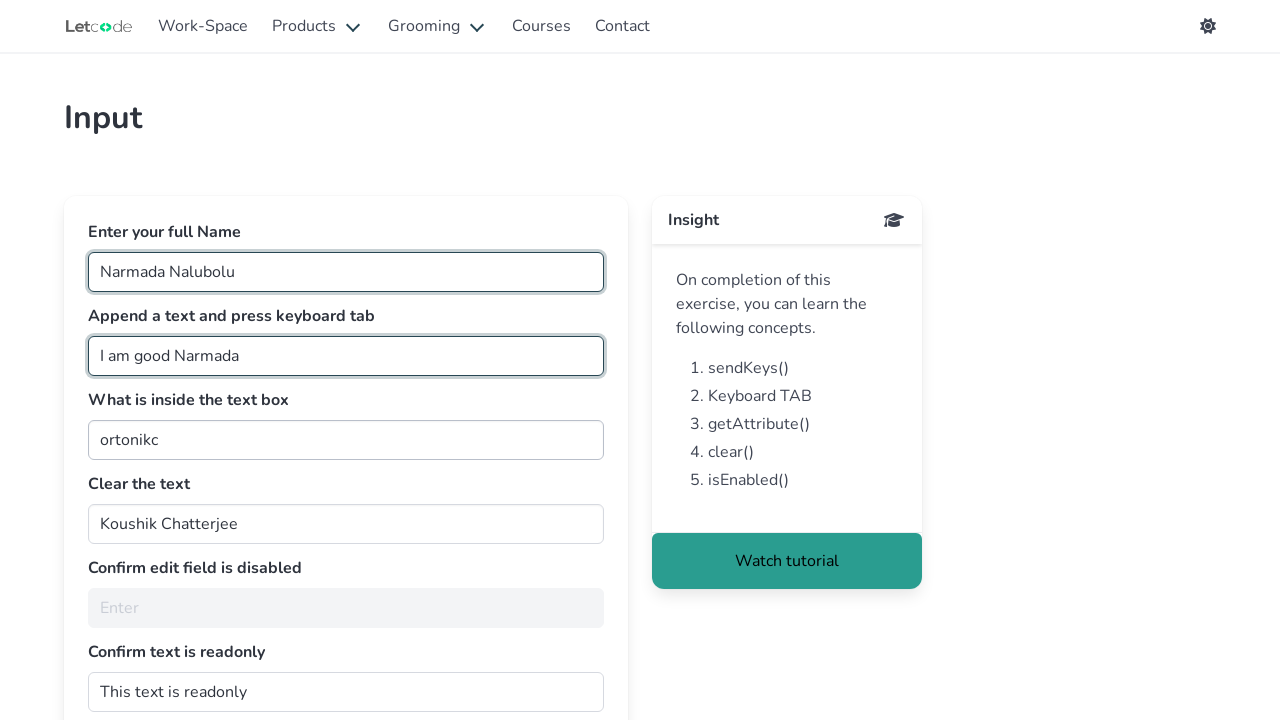

Cleared text from clearMe input field on #clearMe
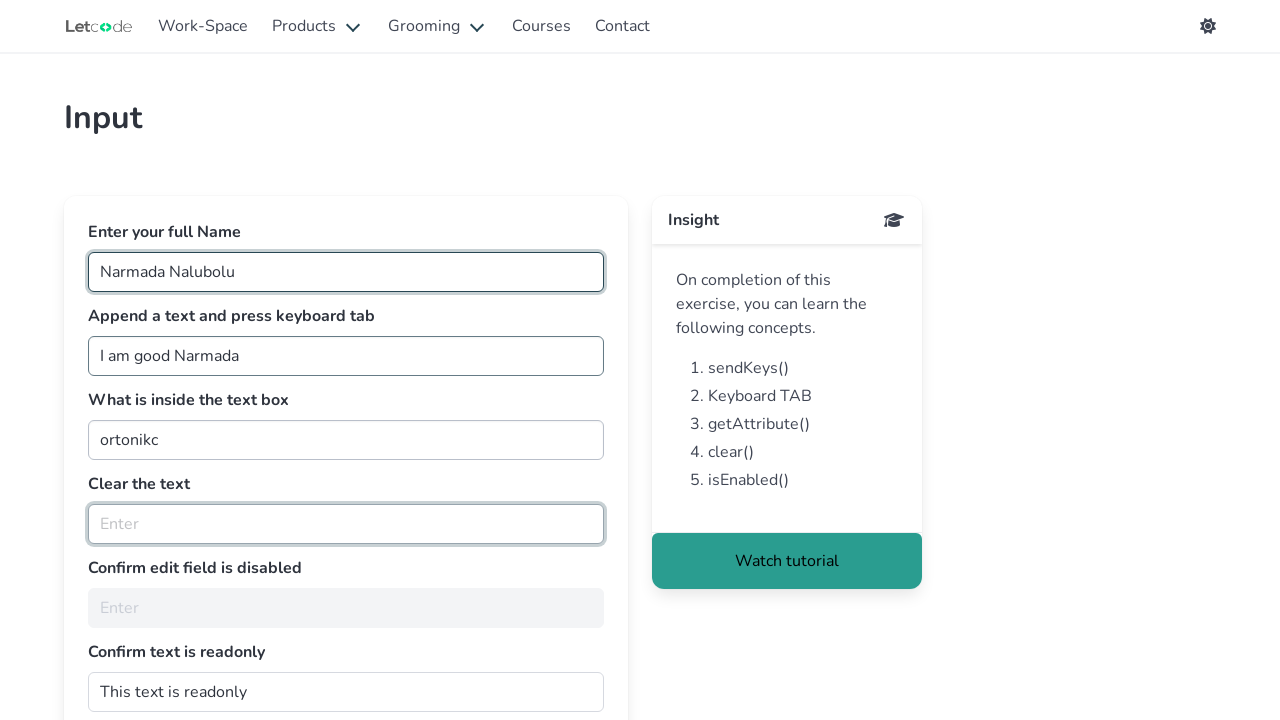

Checked if noEdit input field is disabled: True
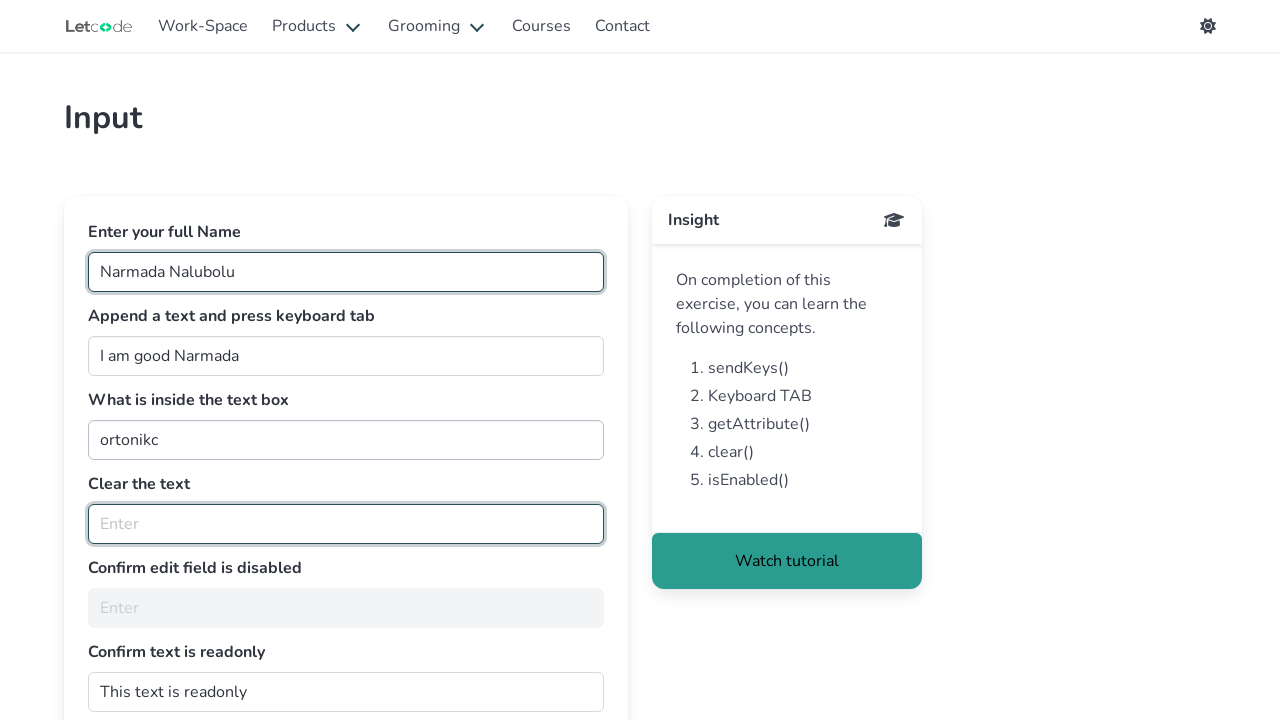

Assertion passed: noEdit input field is disabled
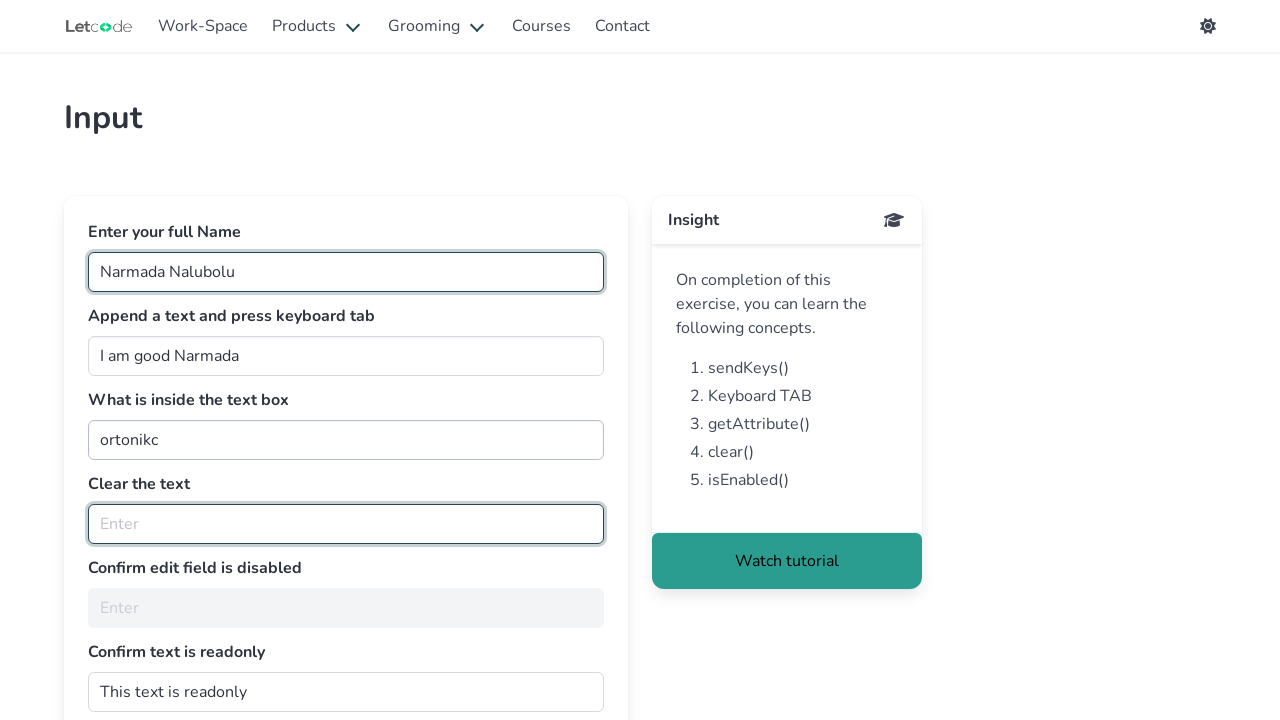

Retrieved readonly attribute from dontwrite input field
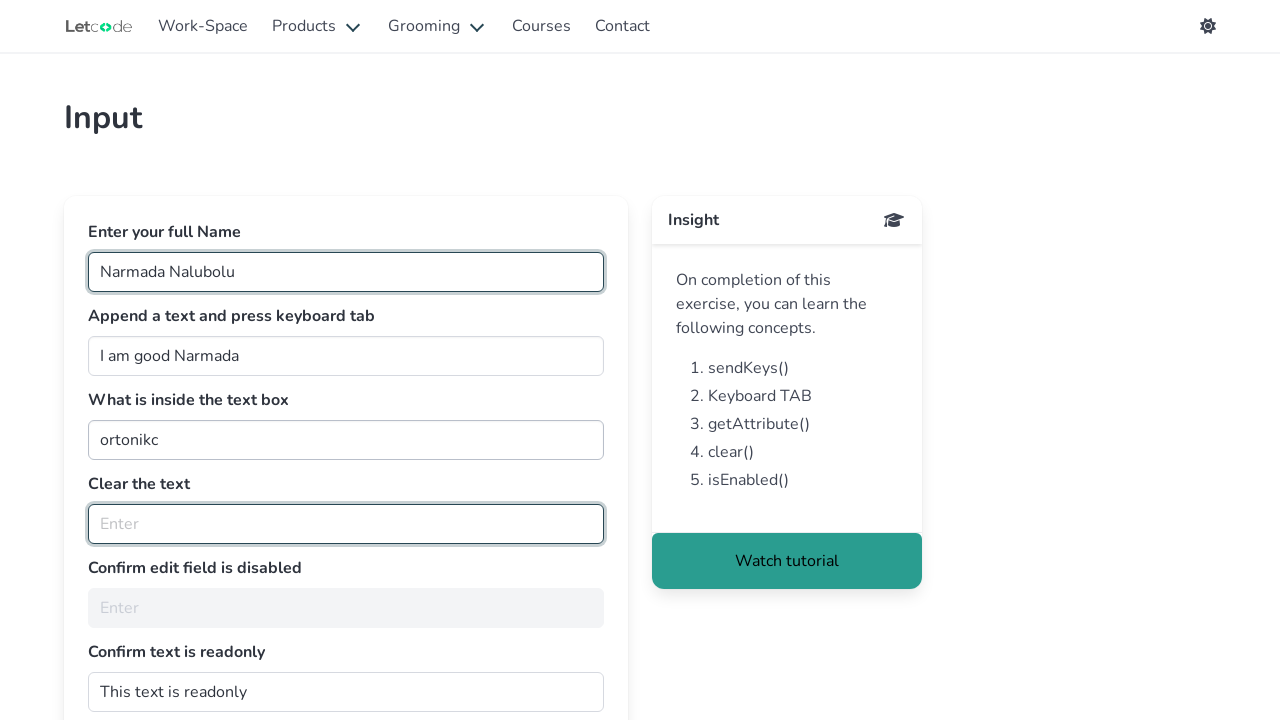

Checked if dontwrite input field is readonly: True
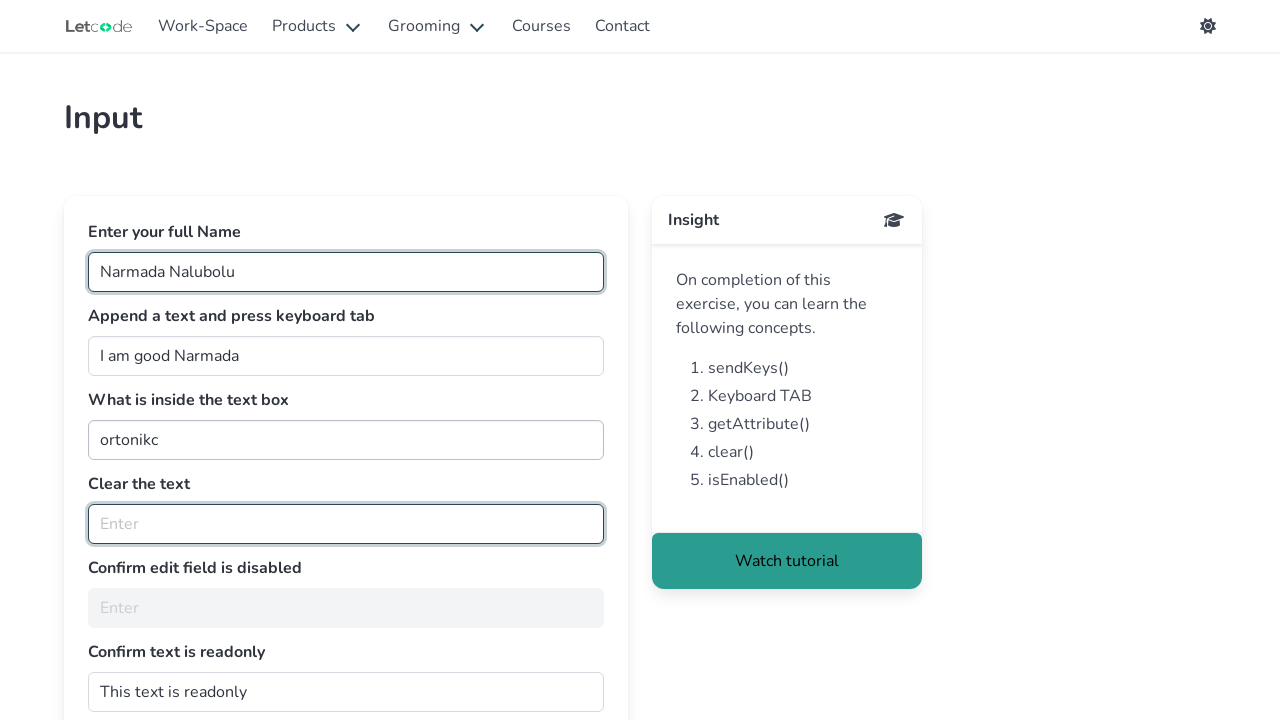

Assertion passed: dontwrite input field is readonly
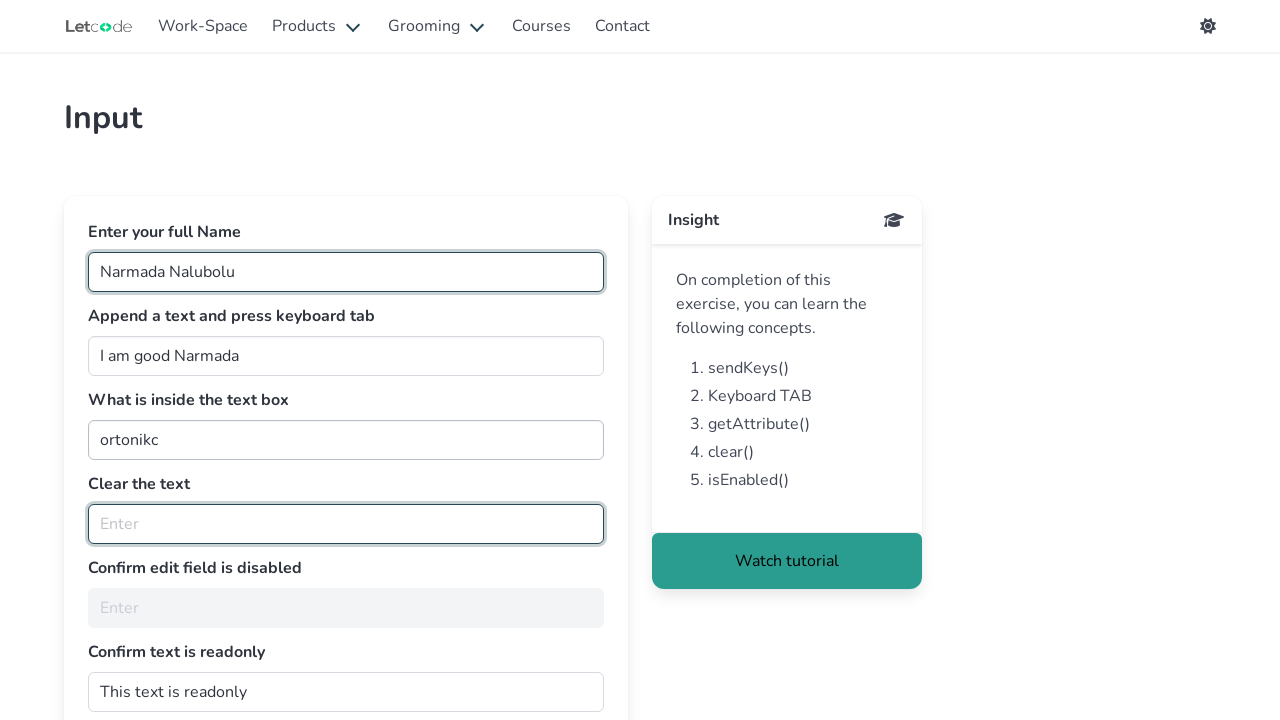

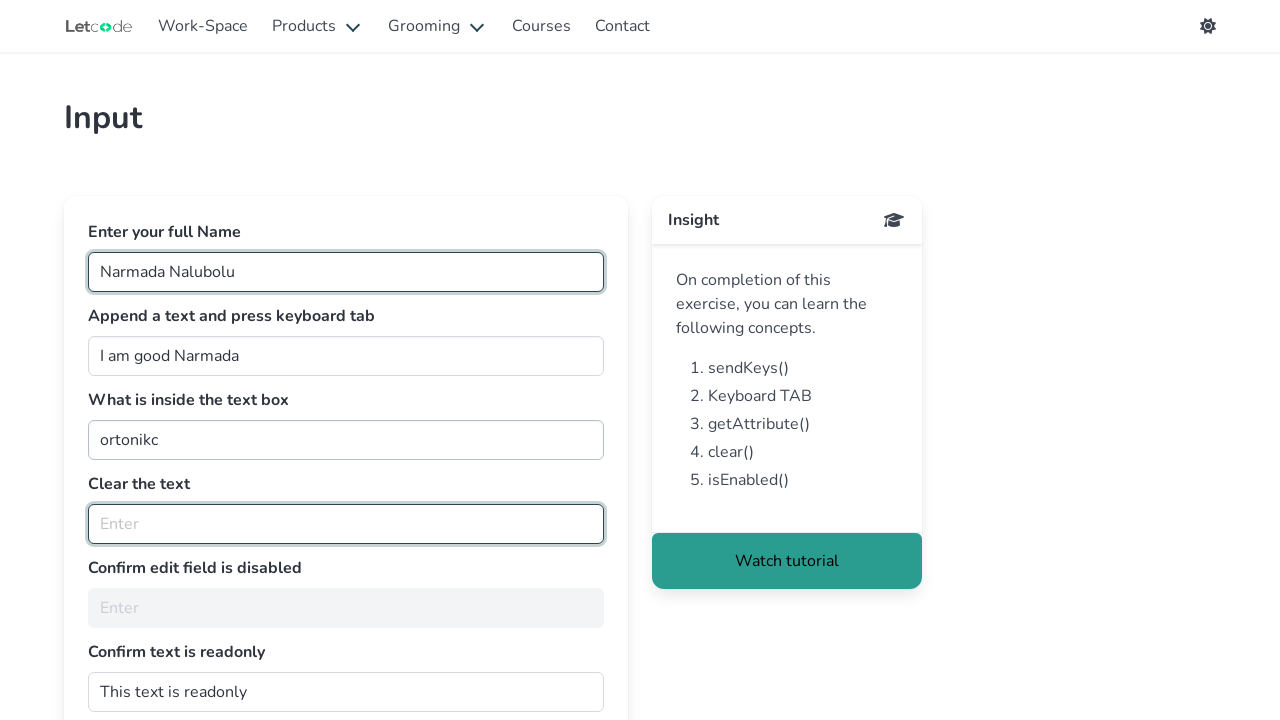